Tests explicit waiting by using WebDriverWait to wait for a landscape image element to be present on a loading images page

Starting URL: https://bonigarcia.dev/selenium-webdriver-java/loading-images.html

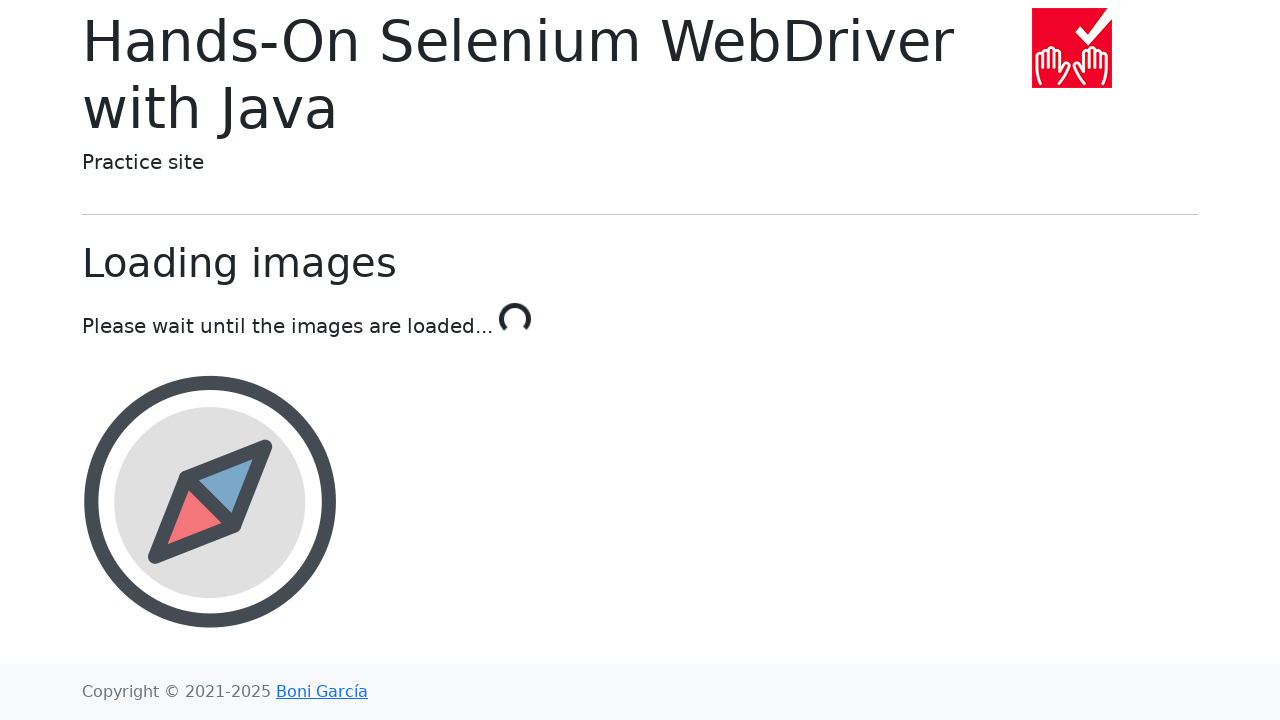

Waited for landscape image element to be present on loading images page
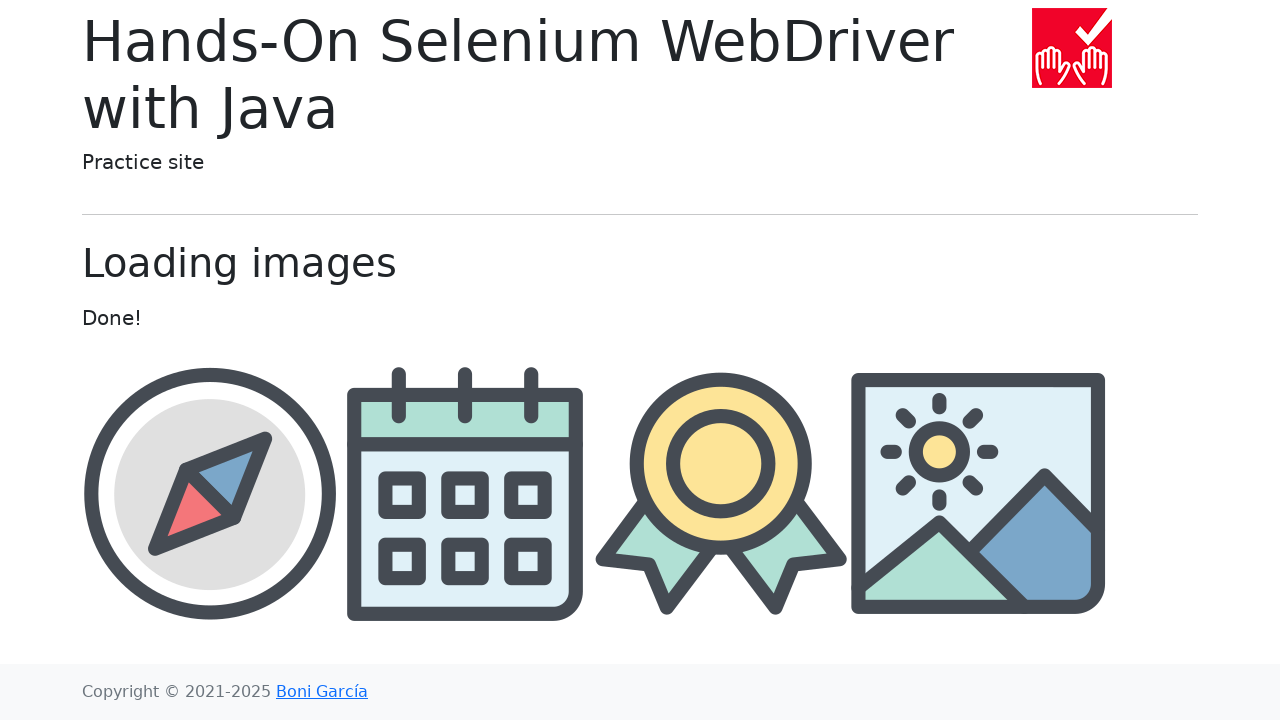

Retrieved src attribute from landscape image element
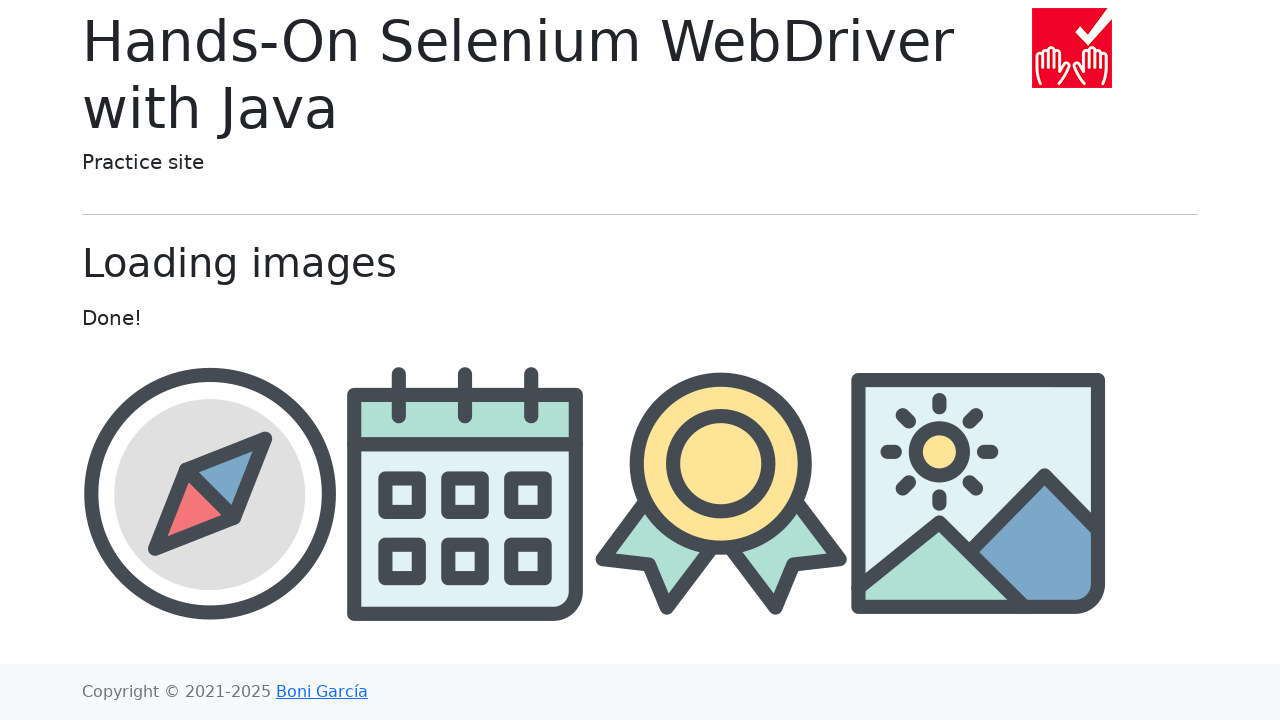

Verified that src attribute contains 'landscape'
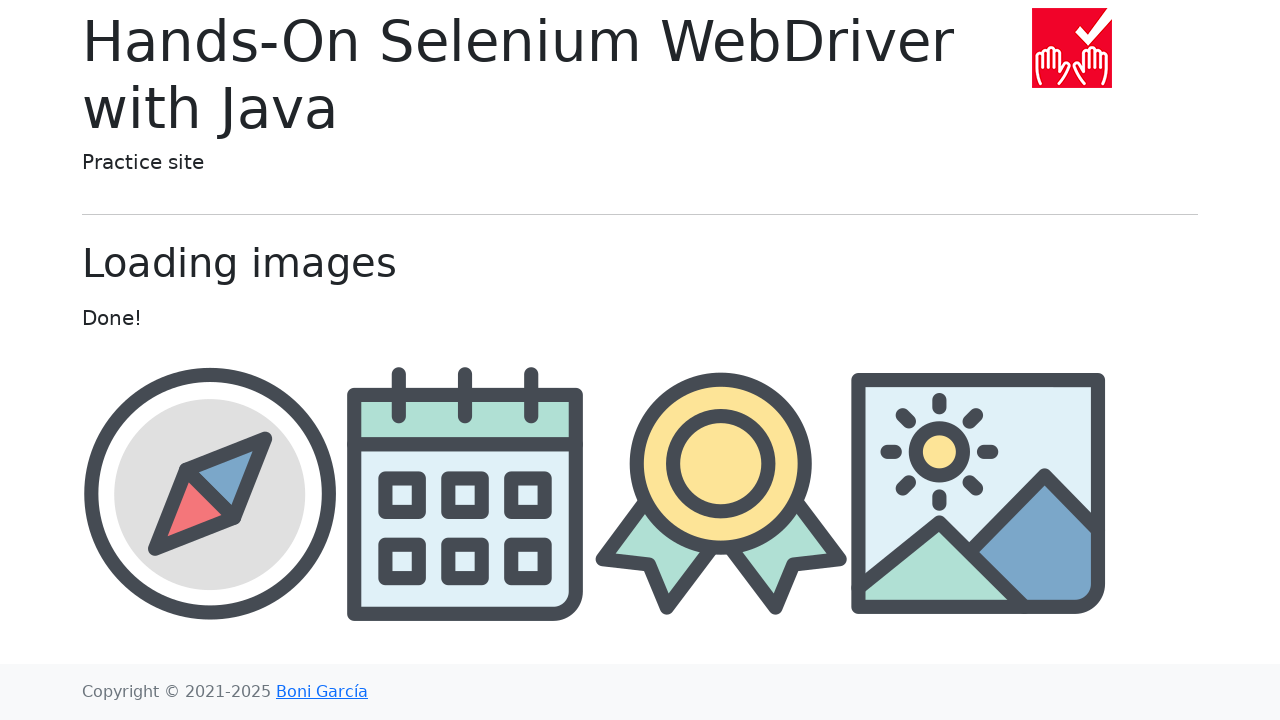

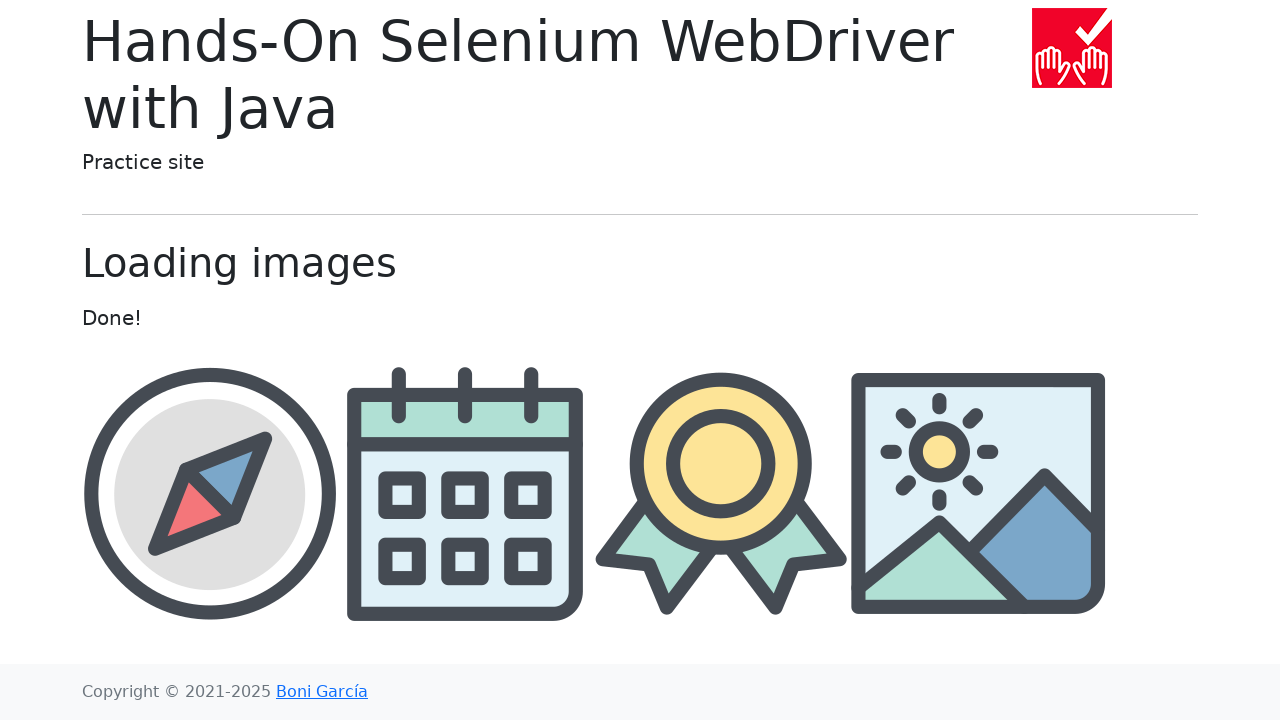